Tests radio button functionality by checking if the first radio button is selected, clicking it if not, then clicking the second radio button

Starting URL: https://omayo.blogspot.com/

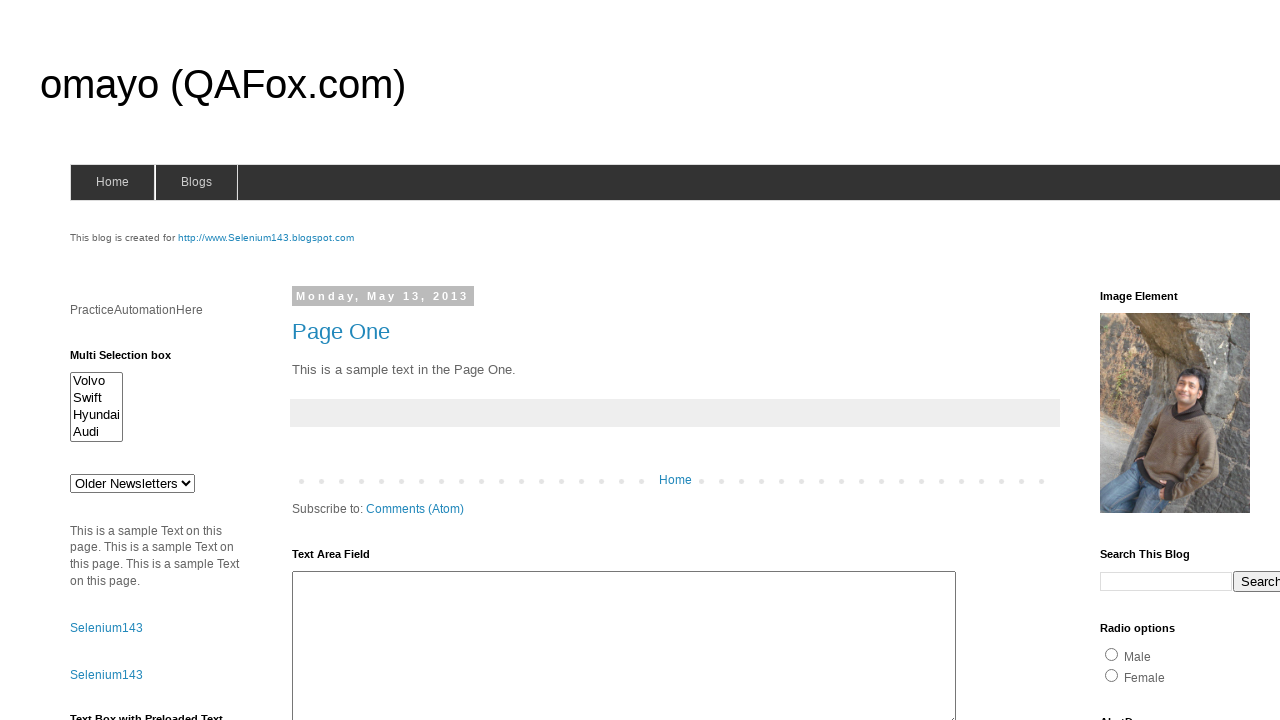

Navigated to https://omayo.blogspot.com/
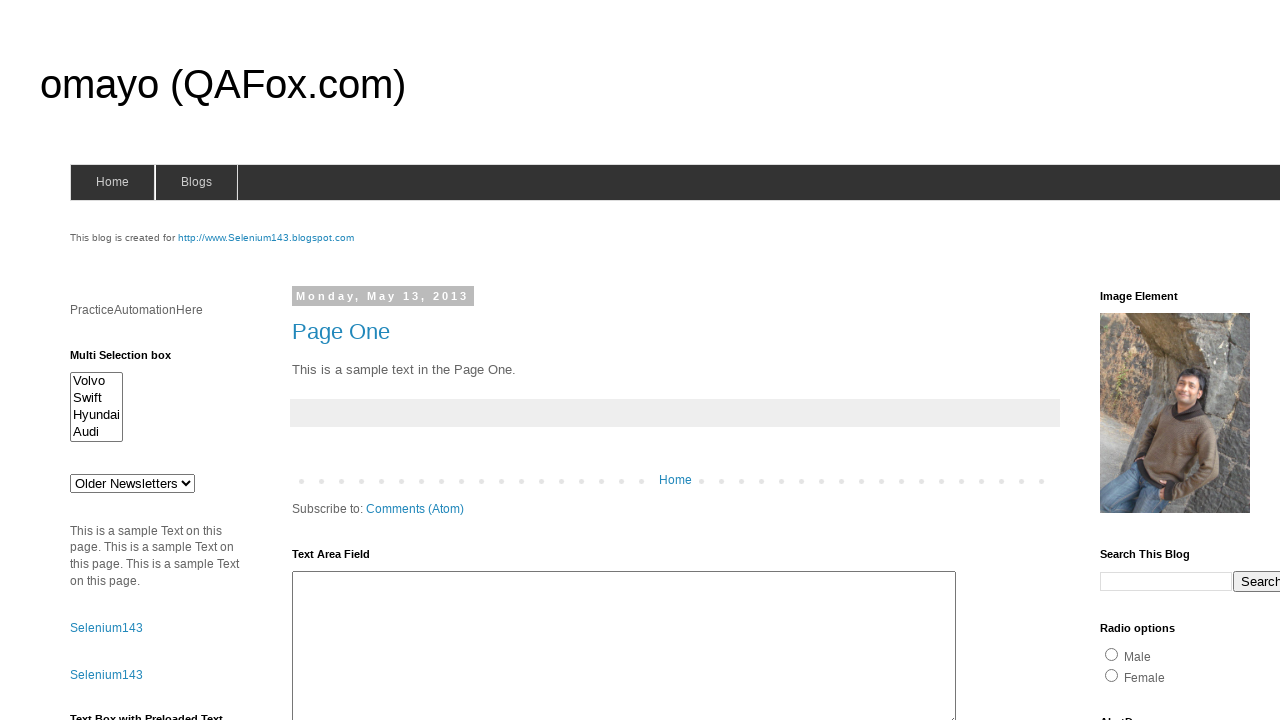

Located first radio button
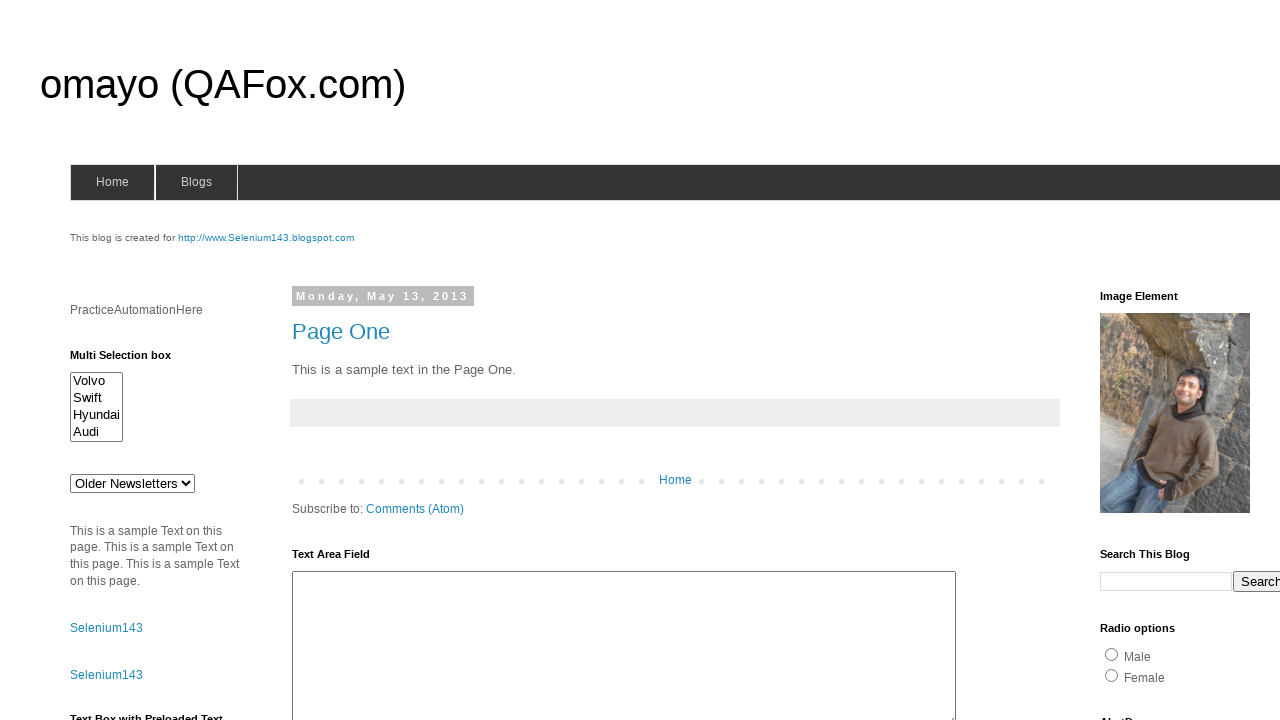

First radio button is not checked
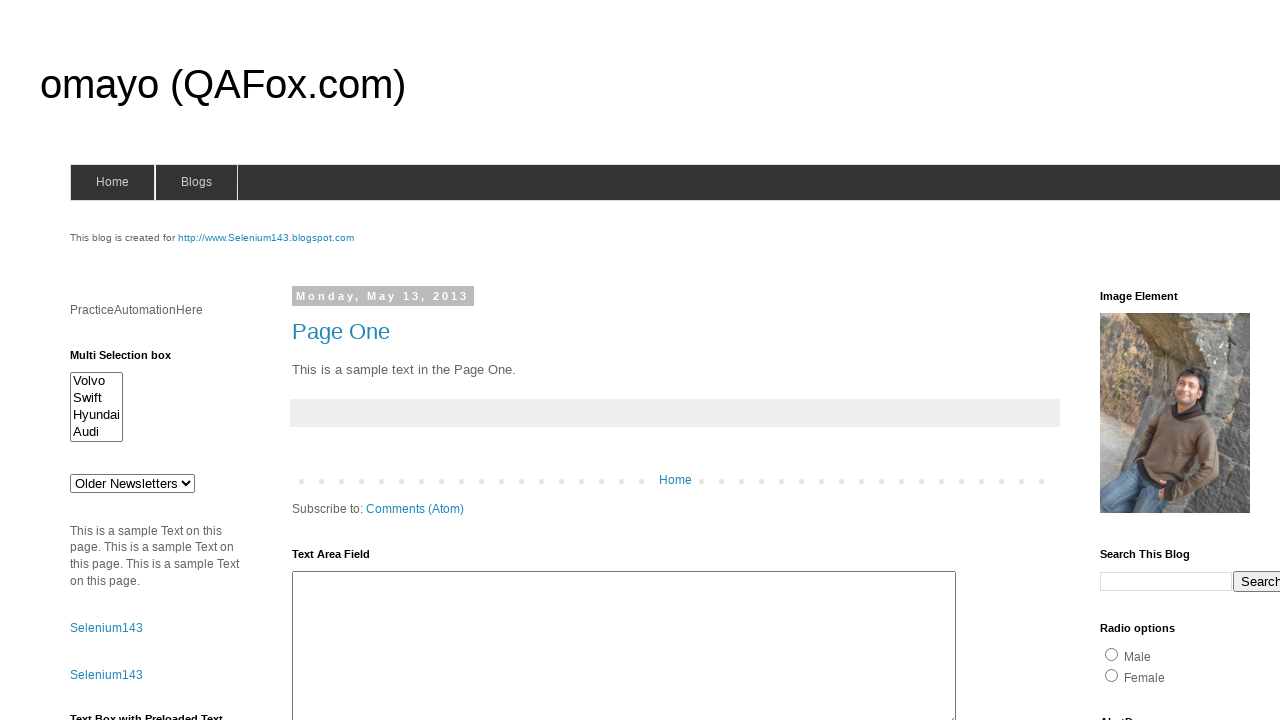

Clicked first radio button to select it at (1112, 654) on #radio1
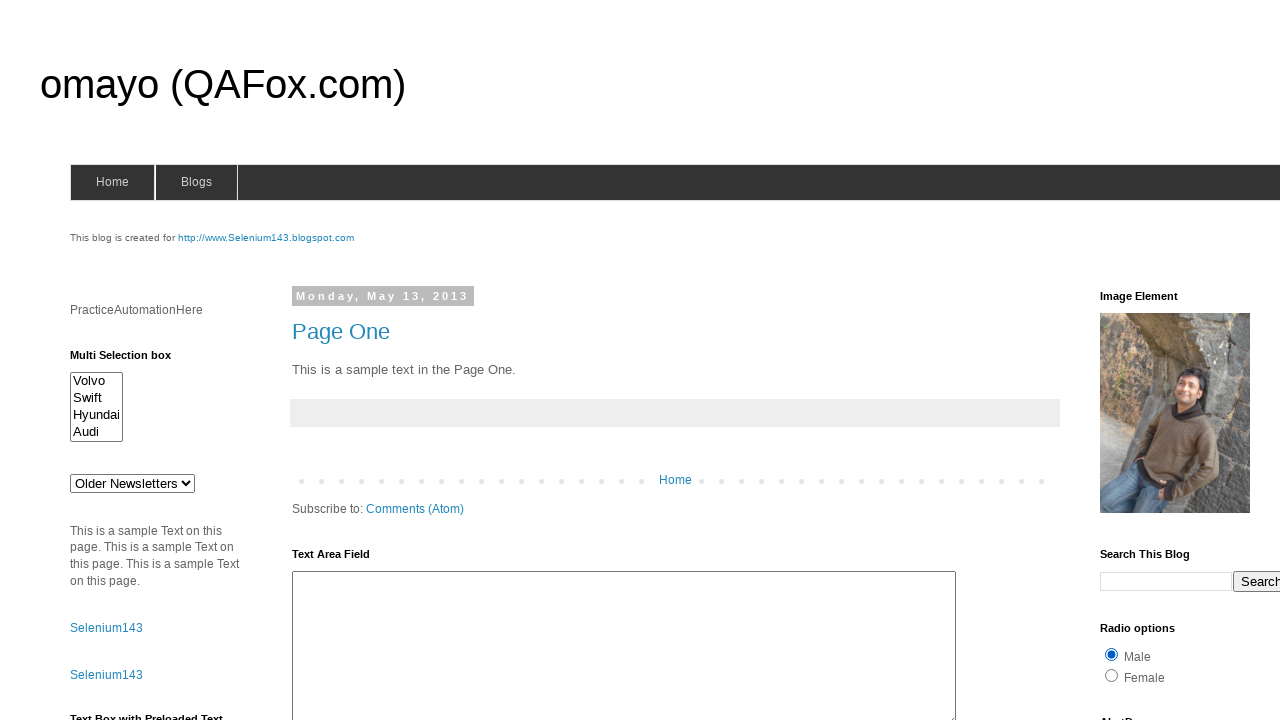

Clicked second radio button at (1112, 675) on #radio2
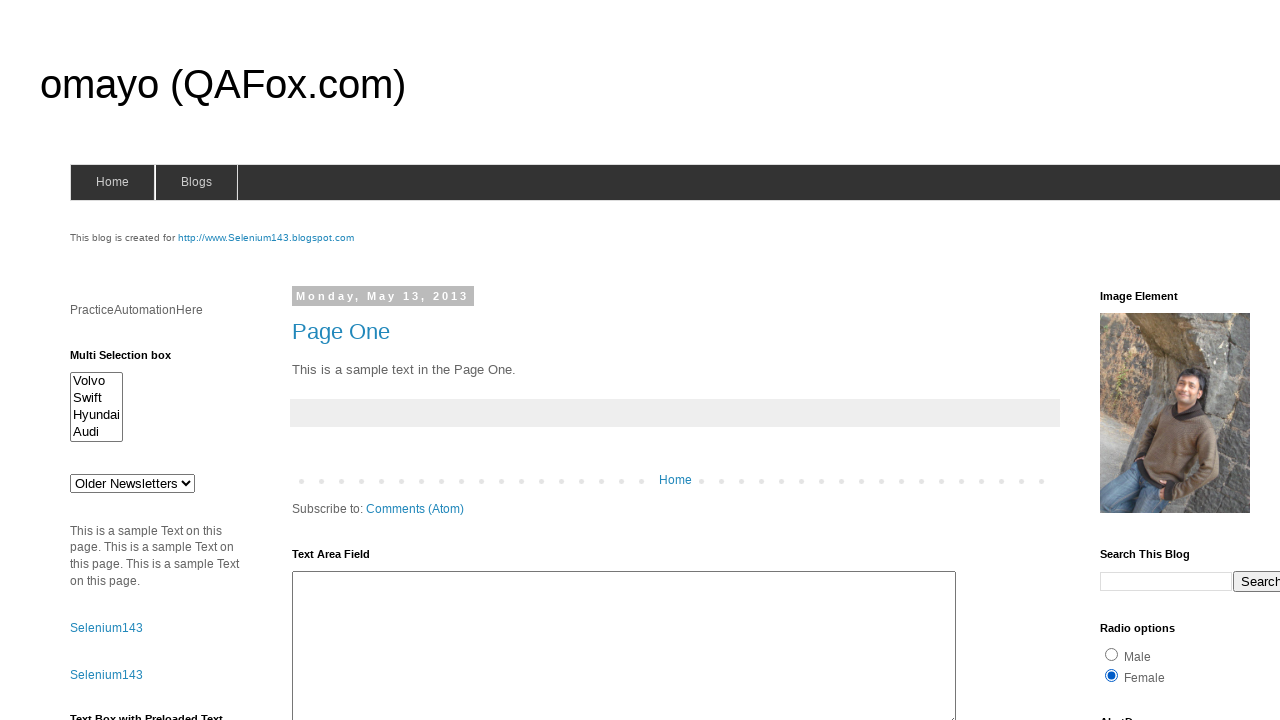

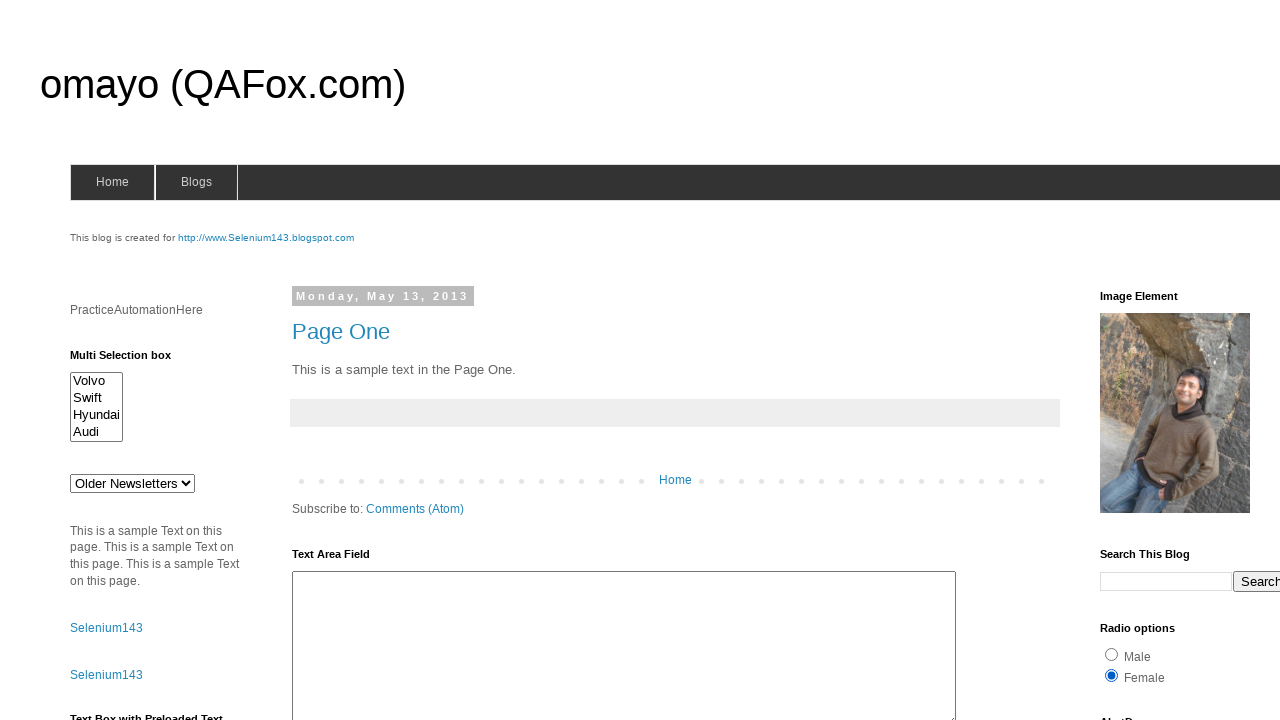